Tests customer search functionality by searching for a customer and verifying the displayed information

Starting URL: https://www.globalsqa.com/angularJs-protractor/BankingProject/#/manager

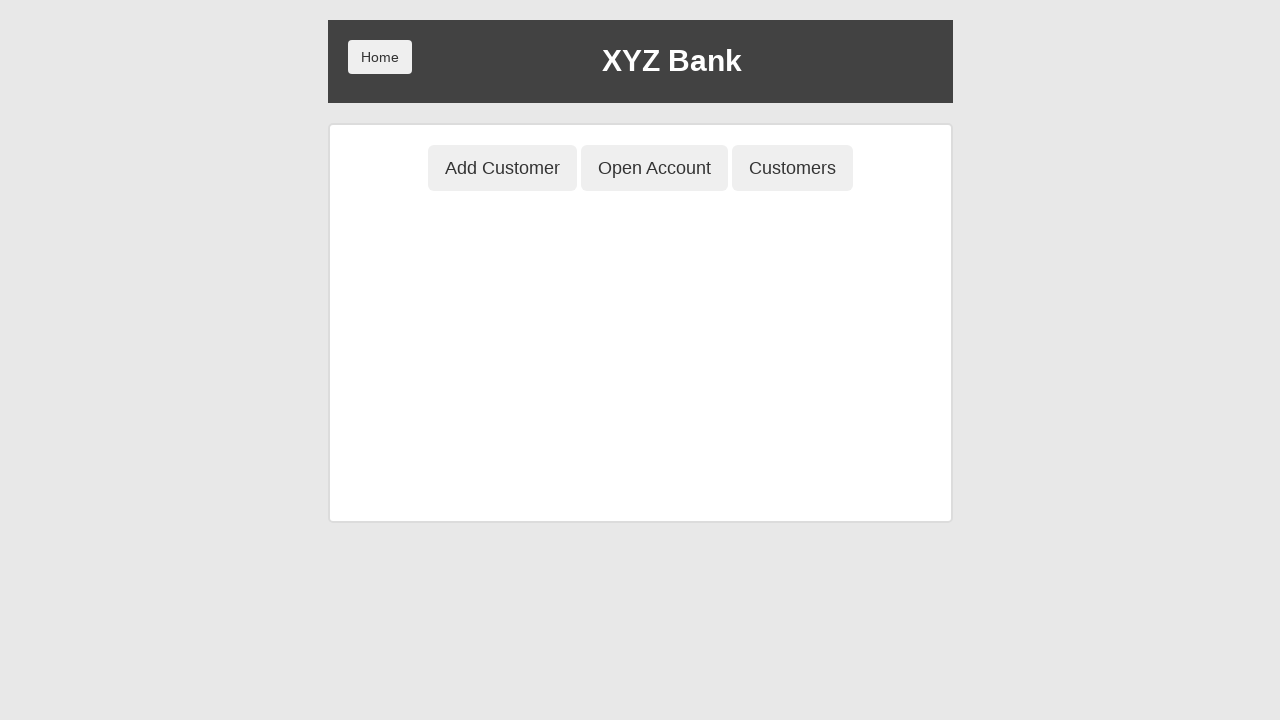

Clicked Customers button to navigate to customer management at (792, 168) on button:has-text('Customers')
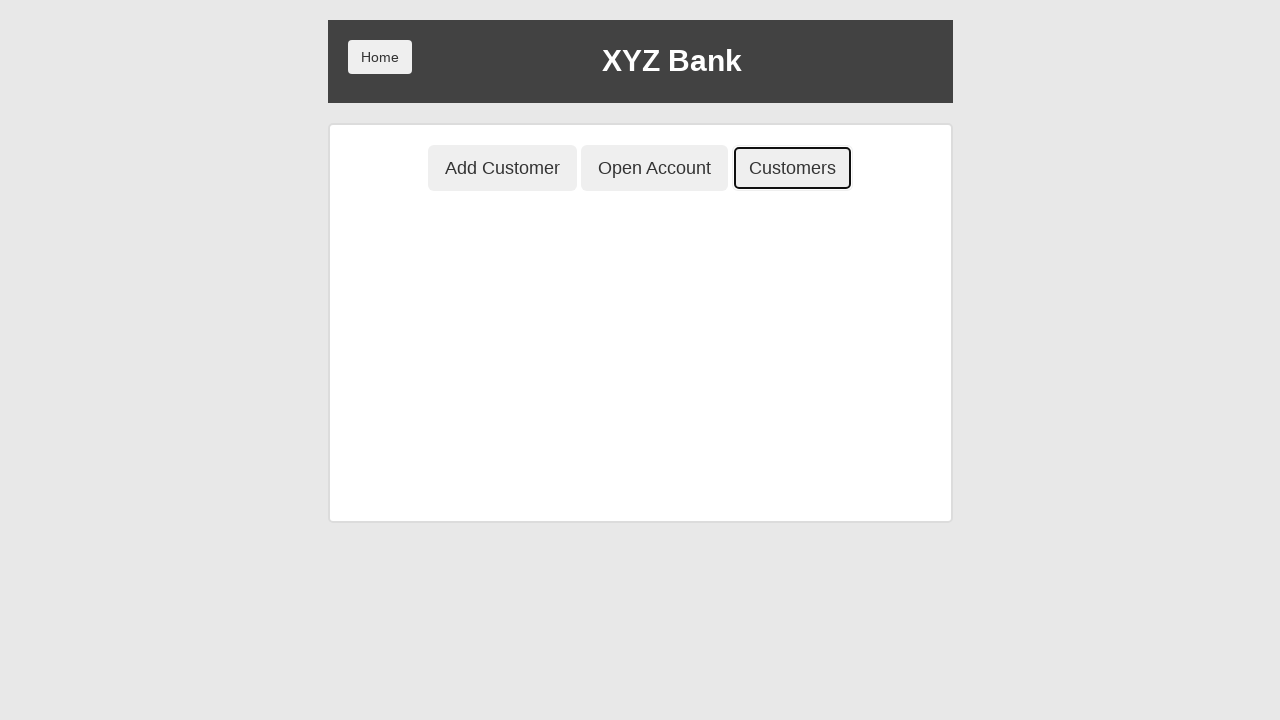

Filled search field with 'Harry' to search for customer on input[placeholder='Search Customer']
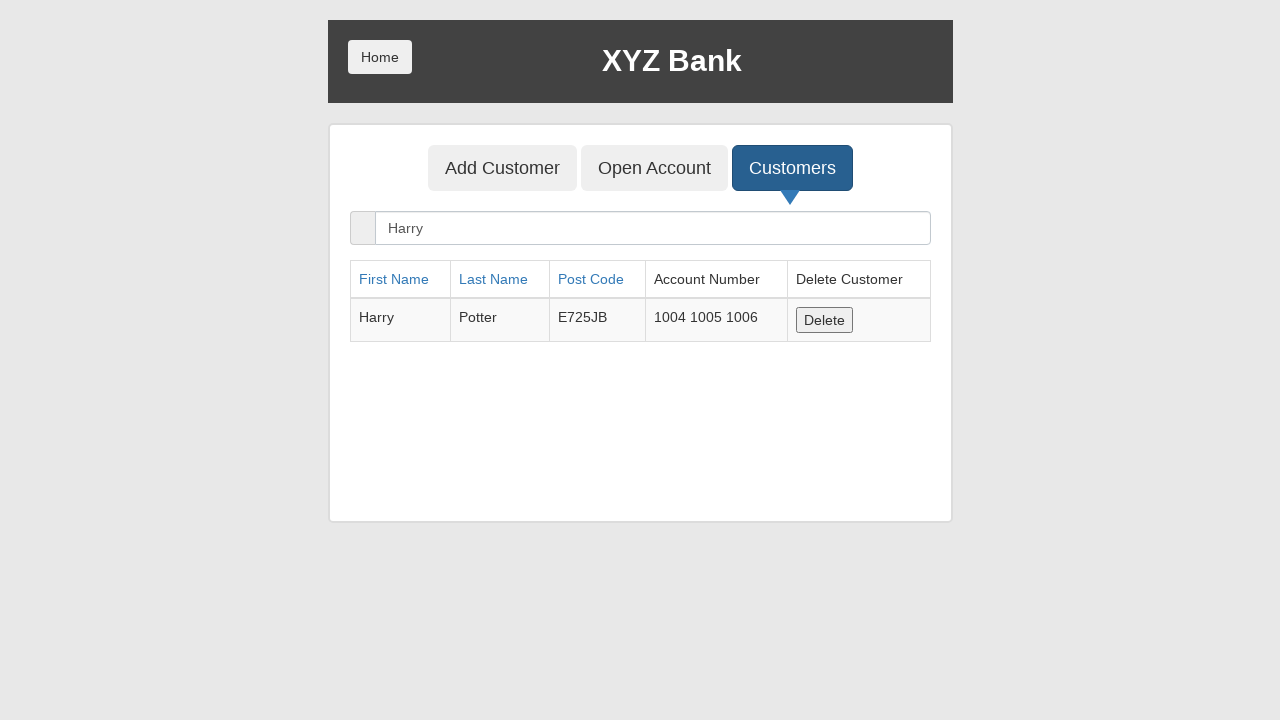

Verified customer first name 'Harry' is displayed in results
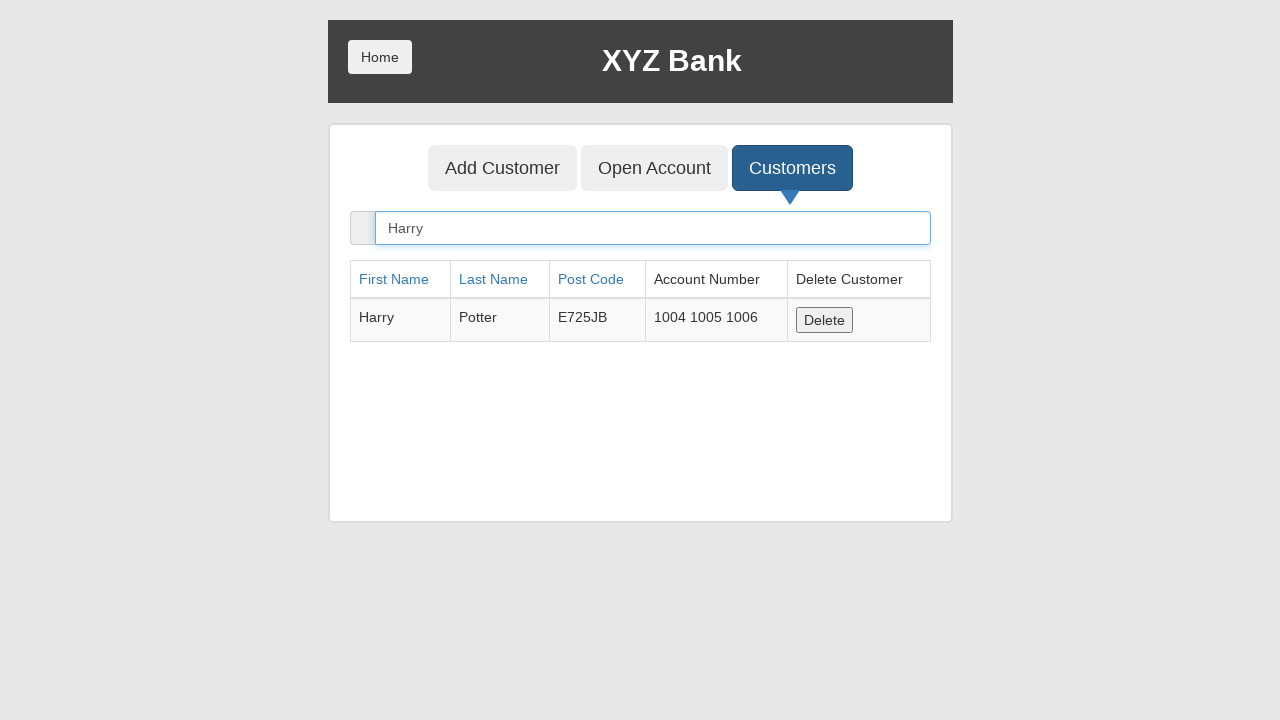

Verified customer last name 'Potter' is displayed in results
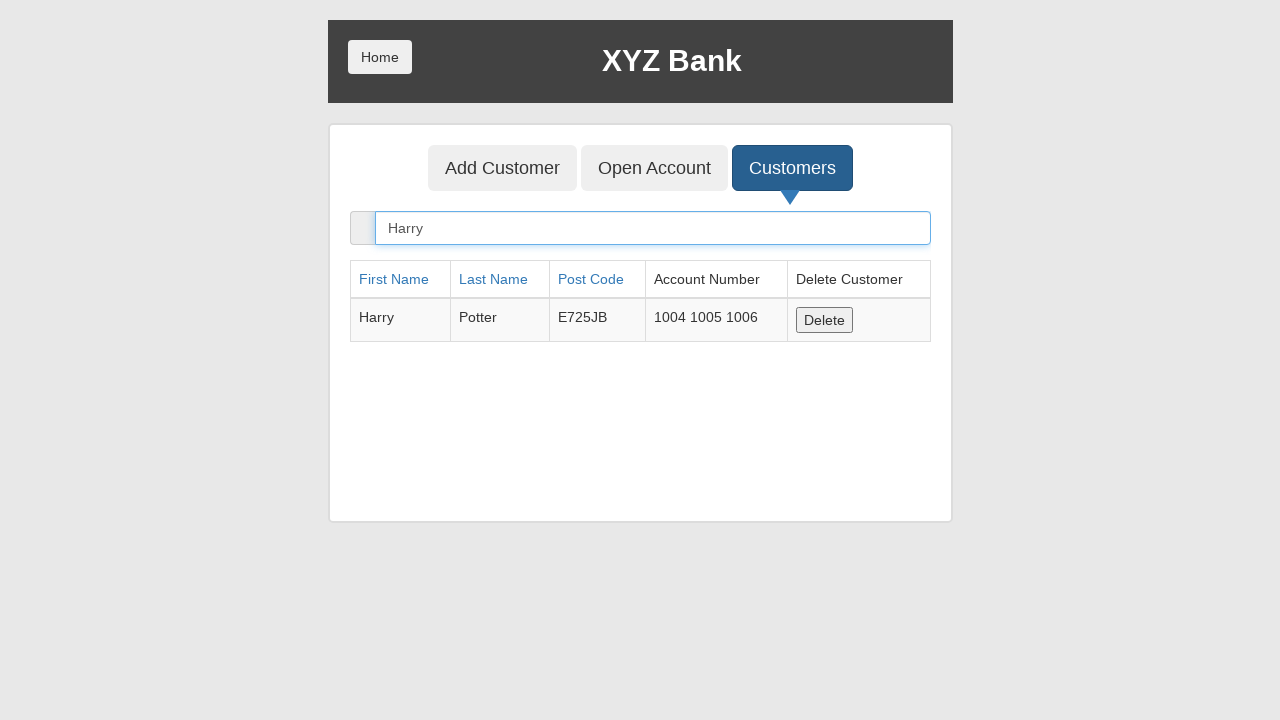

Verified customer postal code 'E725JB' is displayed in results
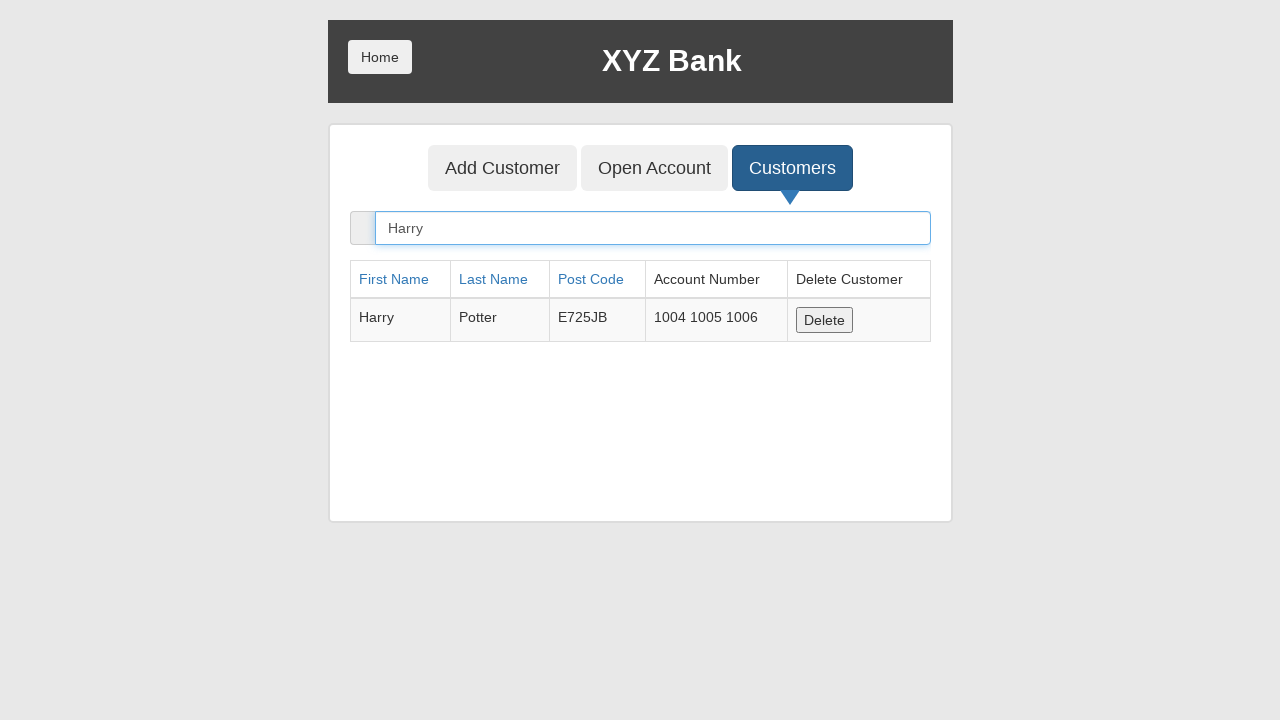

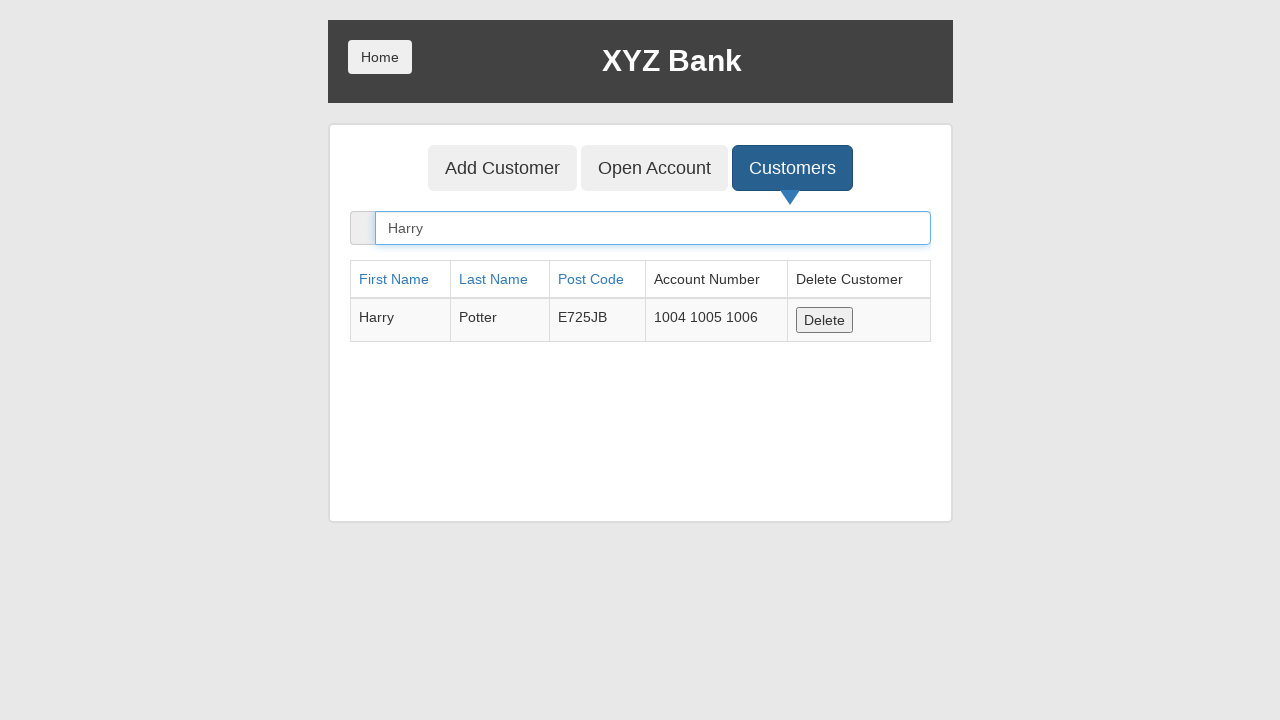